Tests JavaScript alert/confirm dialog handling by clicking a button, accepting a confirm dialog, reading a value from the page, calculating a mathematical formula, entering the result, and submitting the form.

Starting URL: http://suninjuly.github.io/alert_accept.html

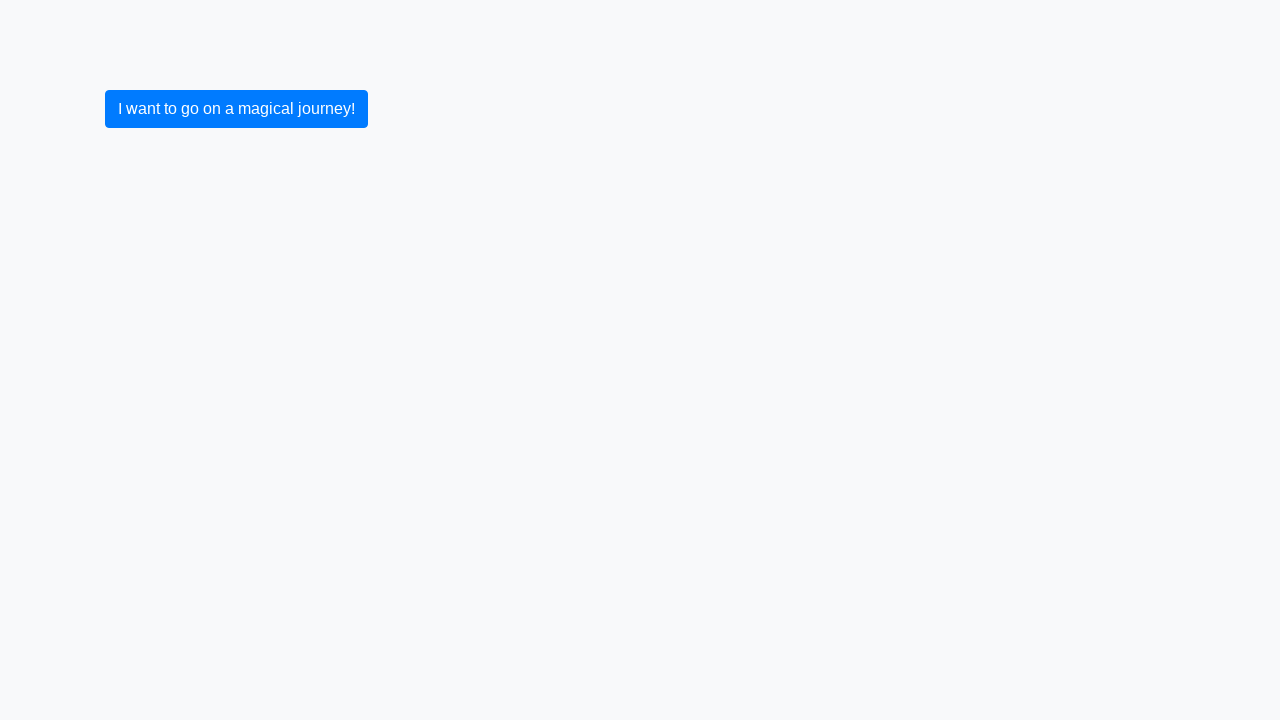

Clicked button to trigger confirm dialog at (236, 109) on button.btn
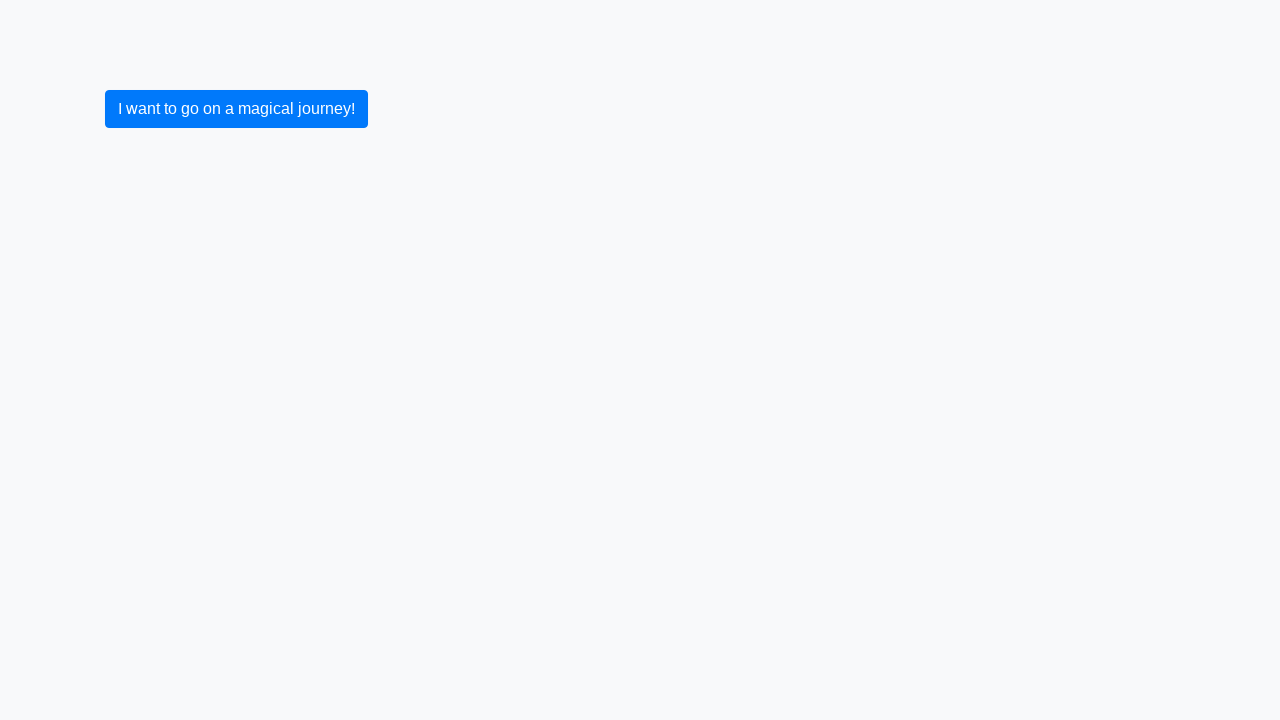

Refreshed page to reset state
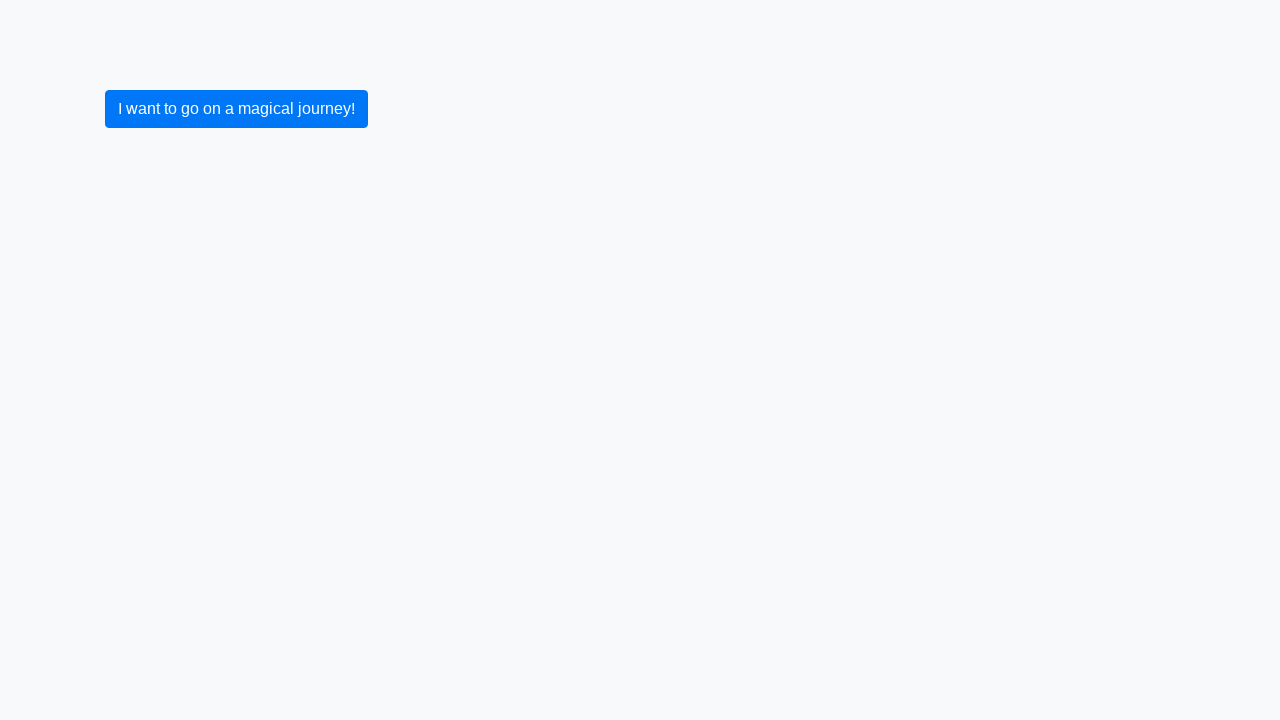

Set up dialog handler to accept confirms
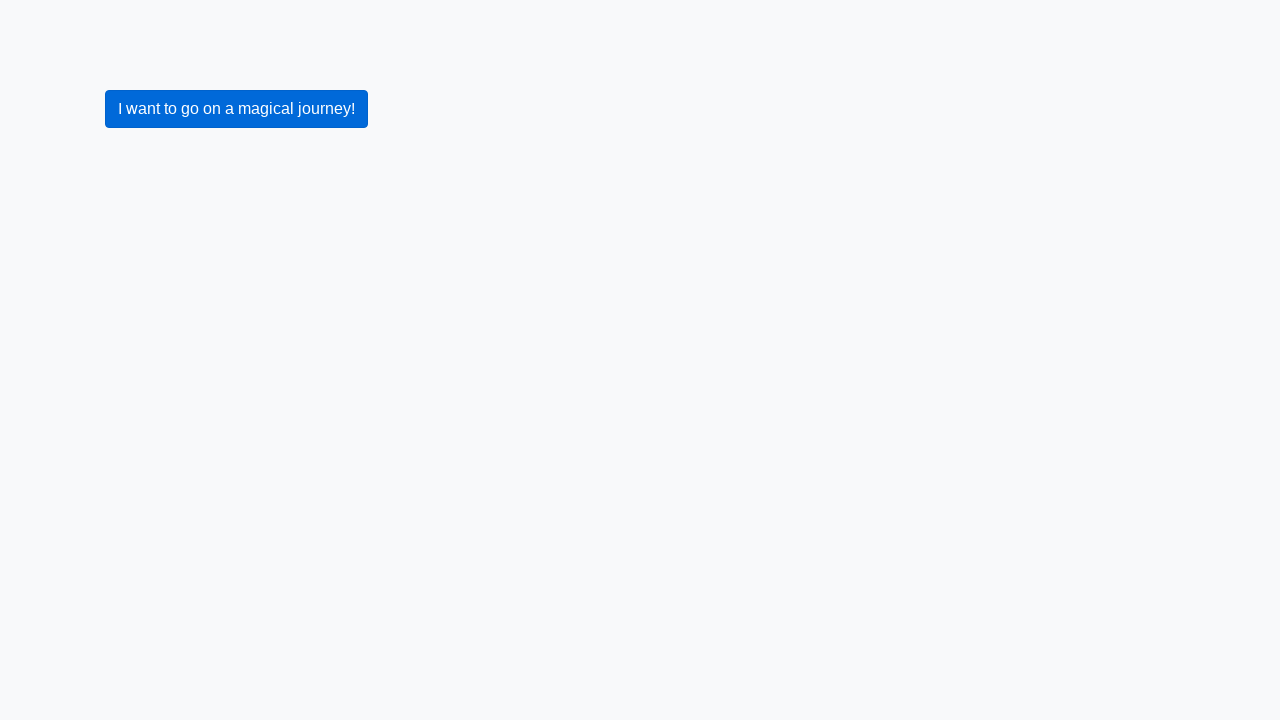

Clicked button to trigger confirm dialog at (236, 109) on button.btn
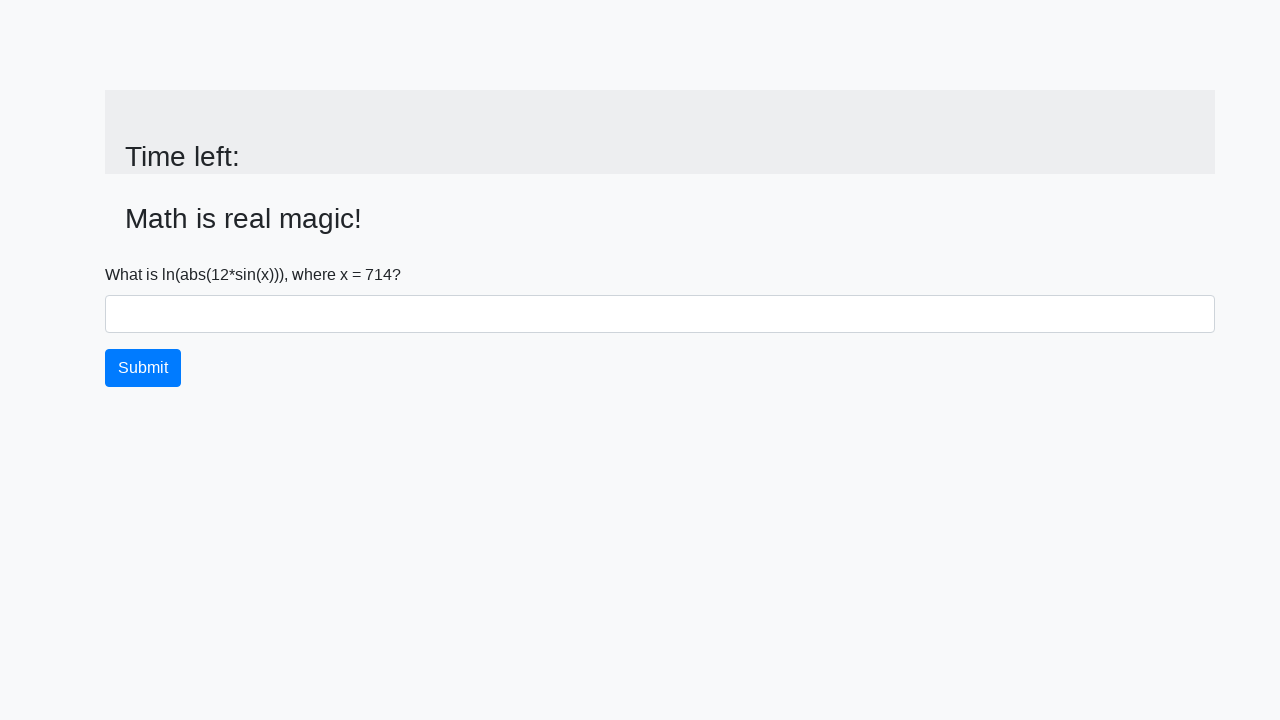

Input value element appeared after dialog acceptance
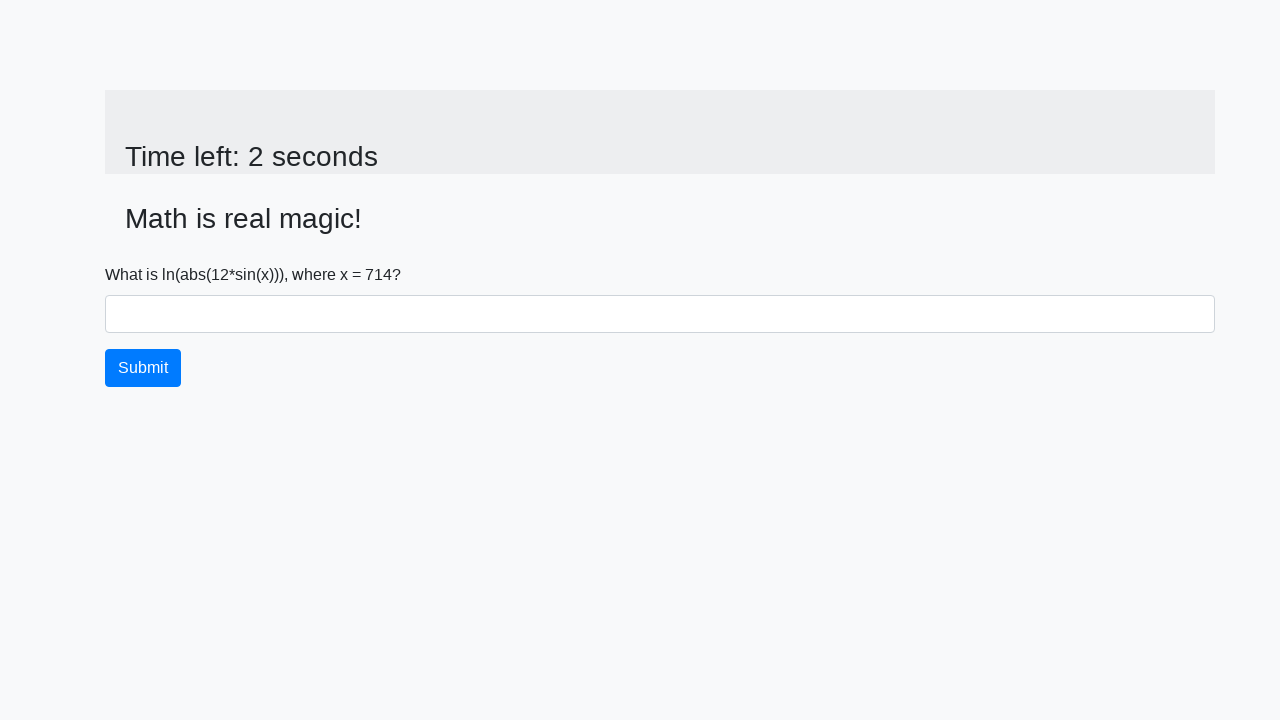

Retrieved x value from page: 714
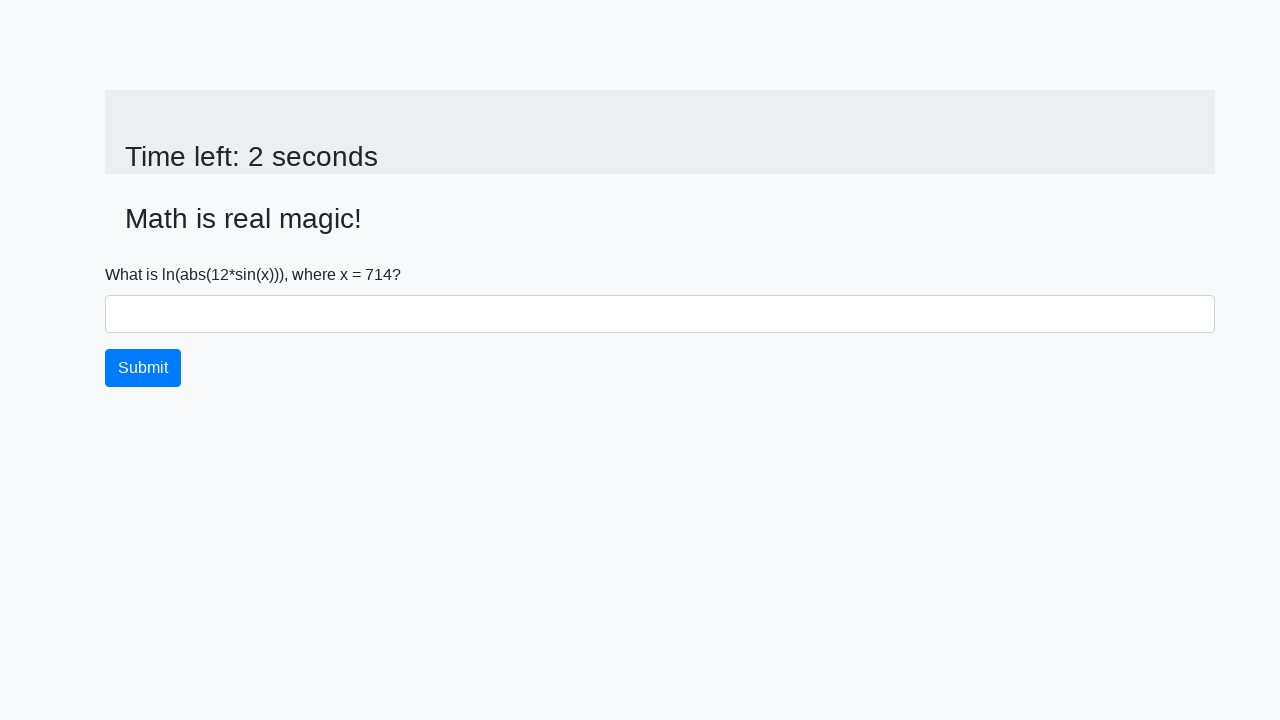

Calculated y value using formula: 2.2063057533706516
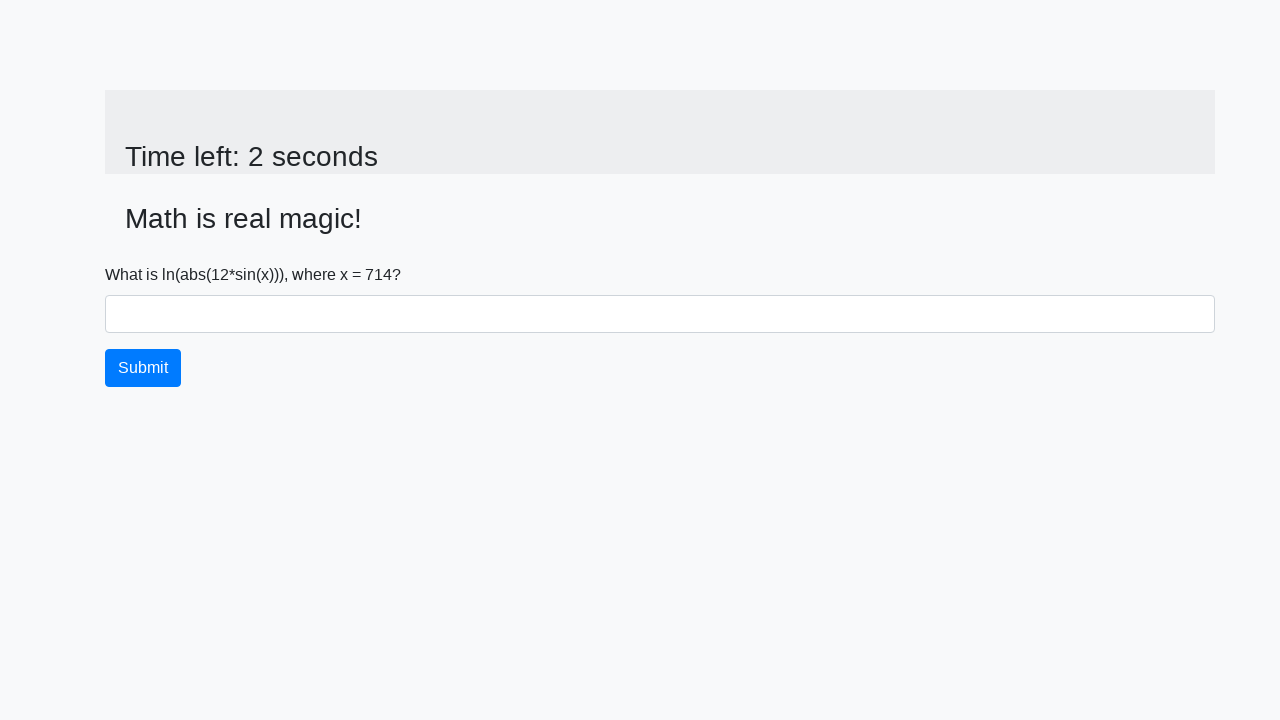

Filled answer field with calculated value: 2.2063057533706516 on #answer
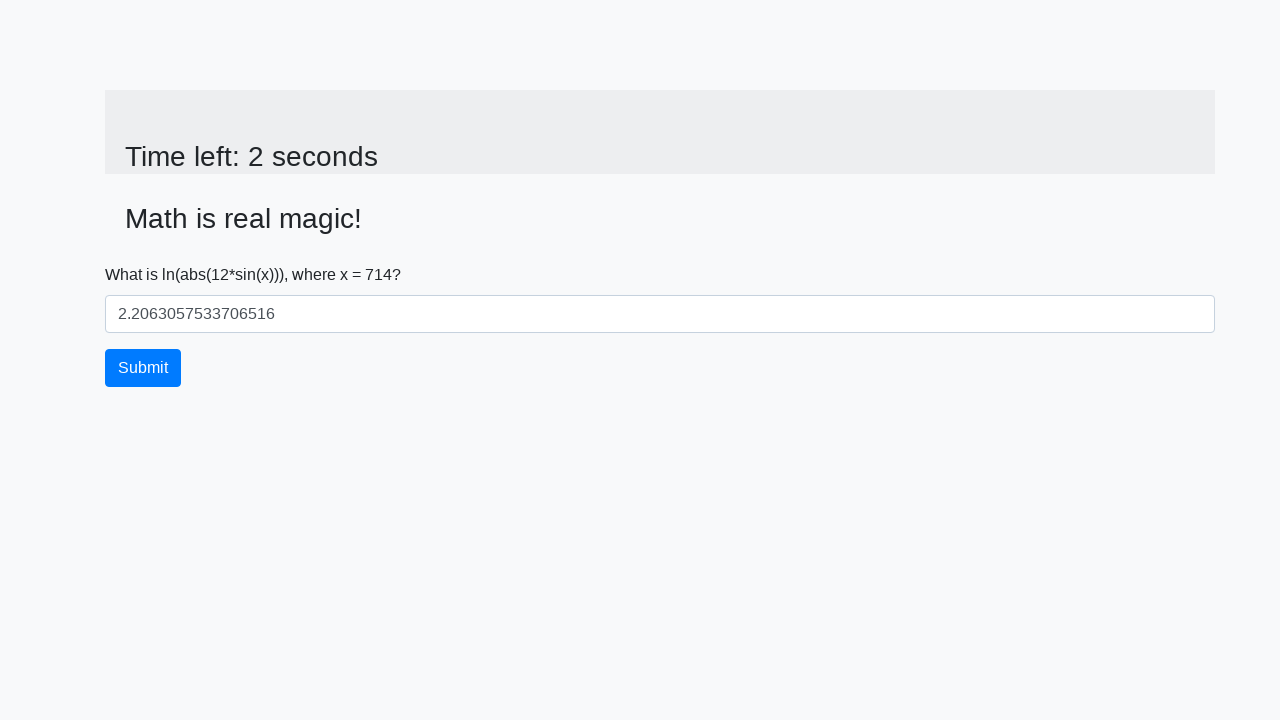

Clicked submit button to submit the form at (143, 368) on button.btn
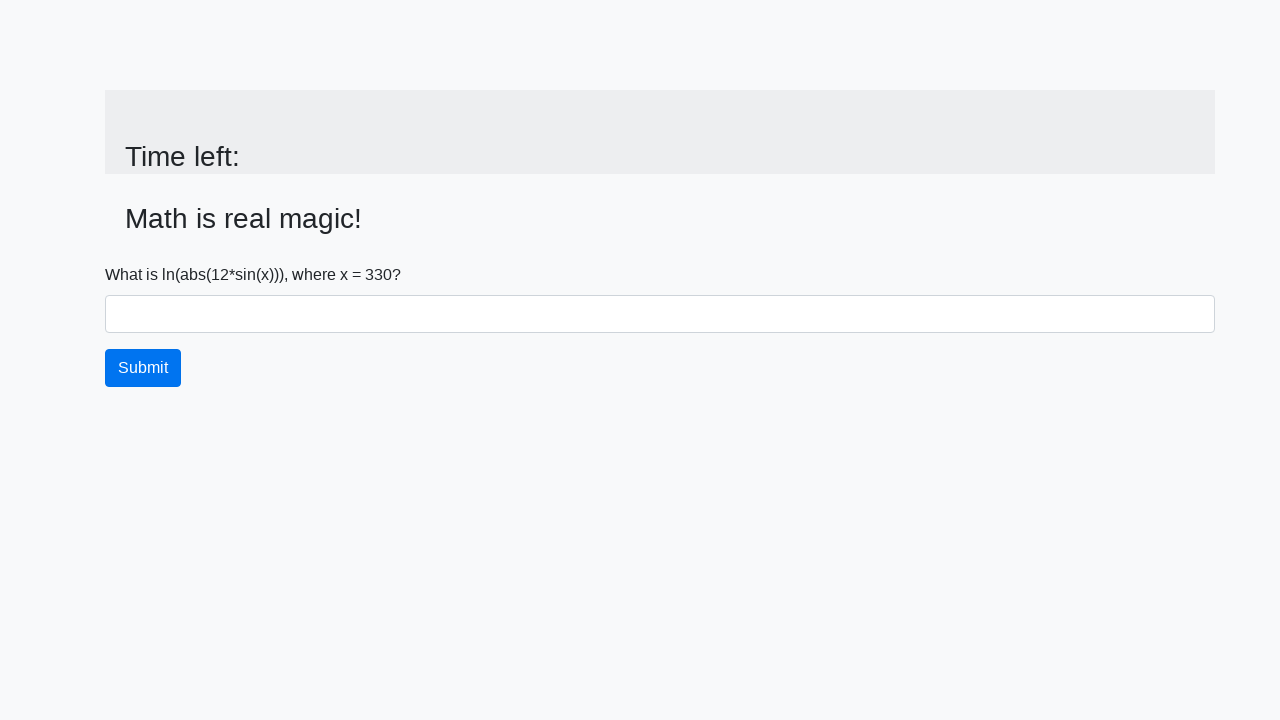

Waited for result to be displayed
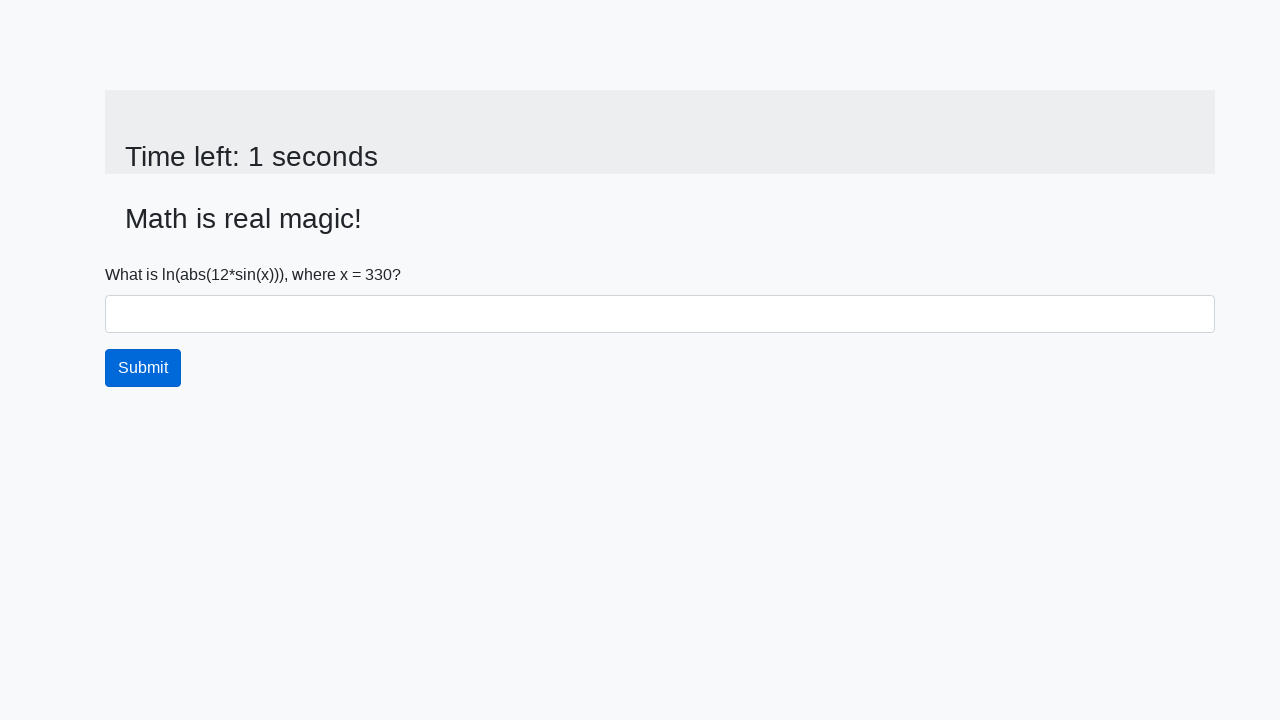

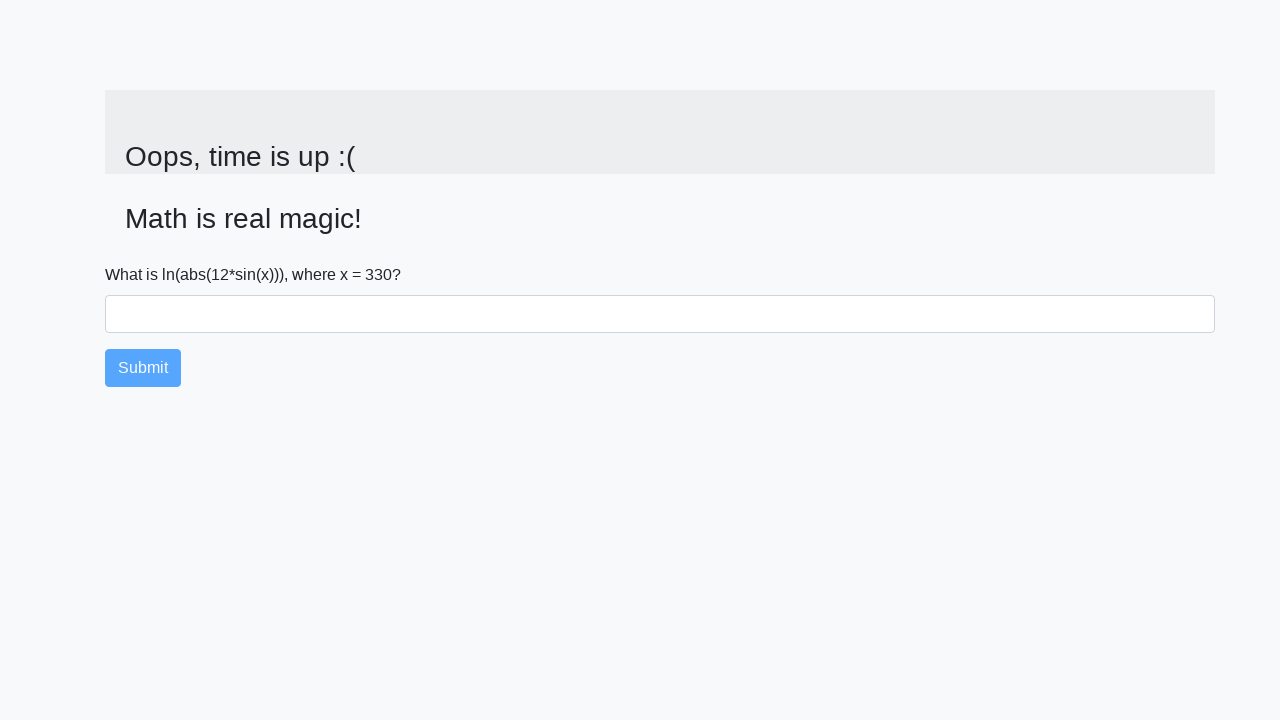